Navigates to the Rahul Shetty Academy Selenium Practice page to verify the page loads successfully

Starting URL: https://rahulshettyacademy.com/seleniumPractise/#/

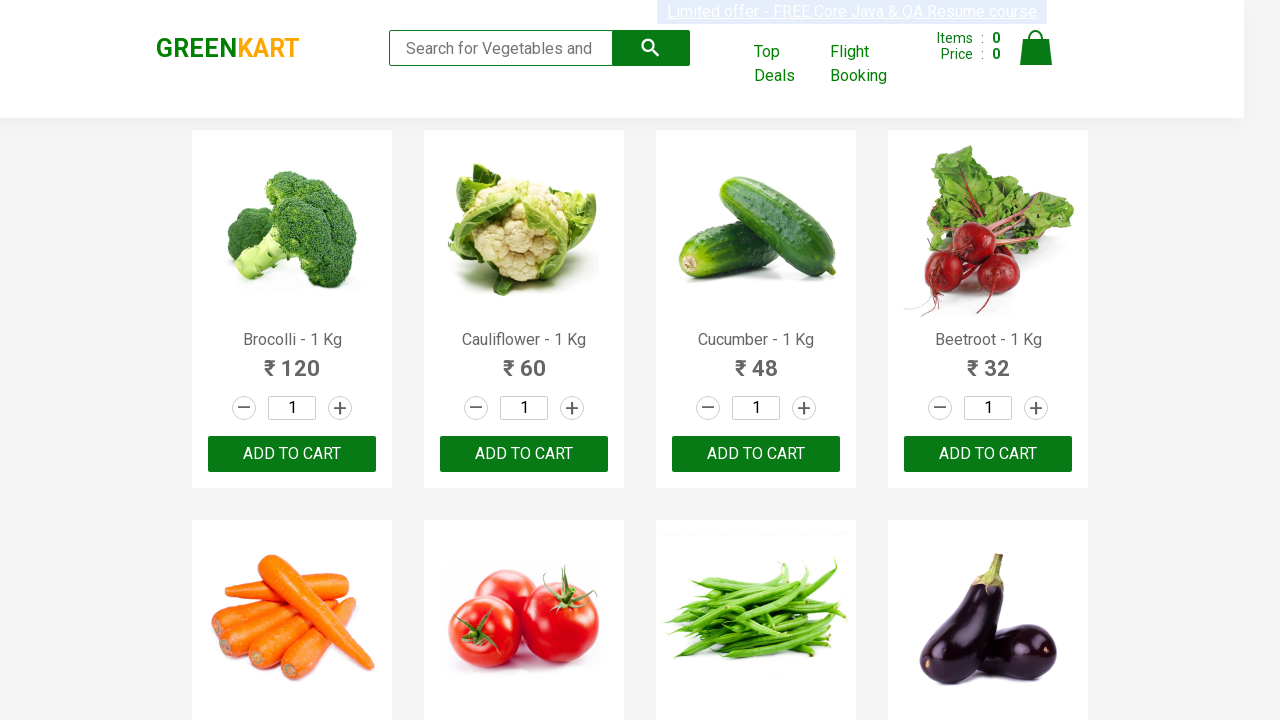

Page DOM content loaded on Rahul Shetty Academy Selenium Practice page
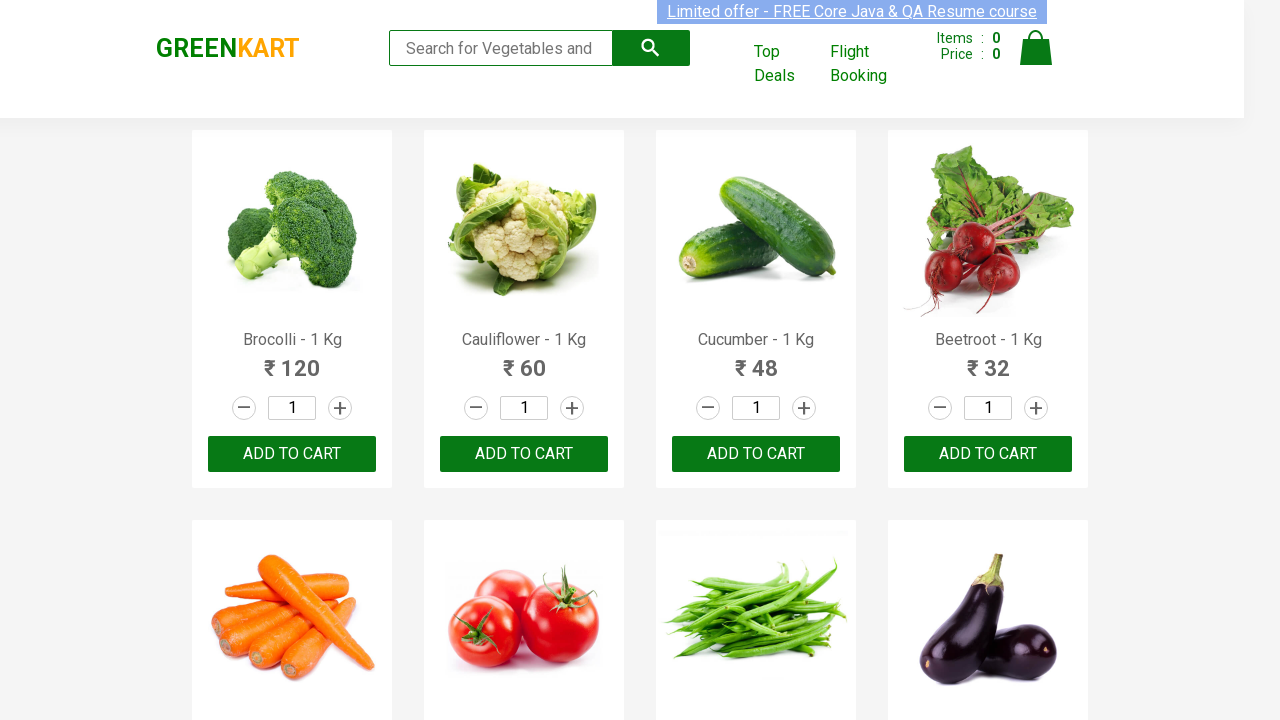

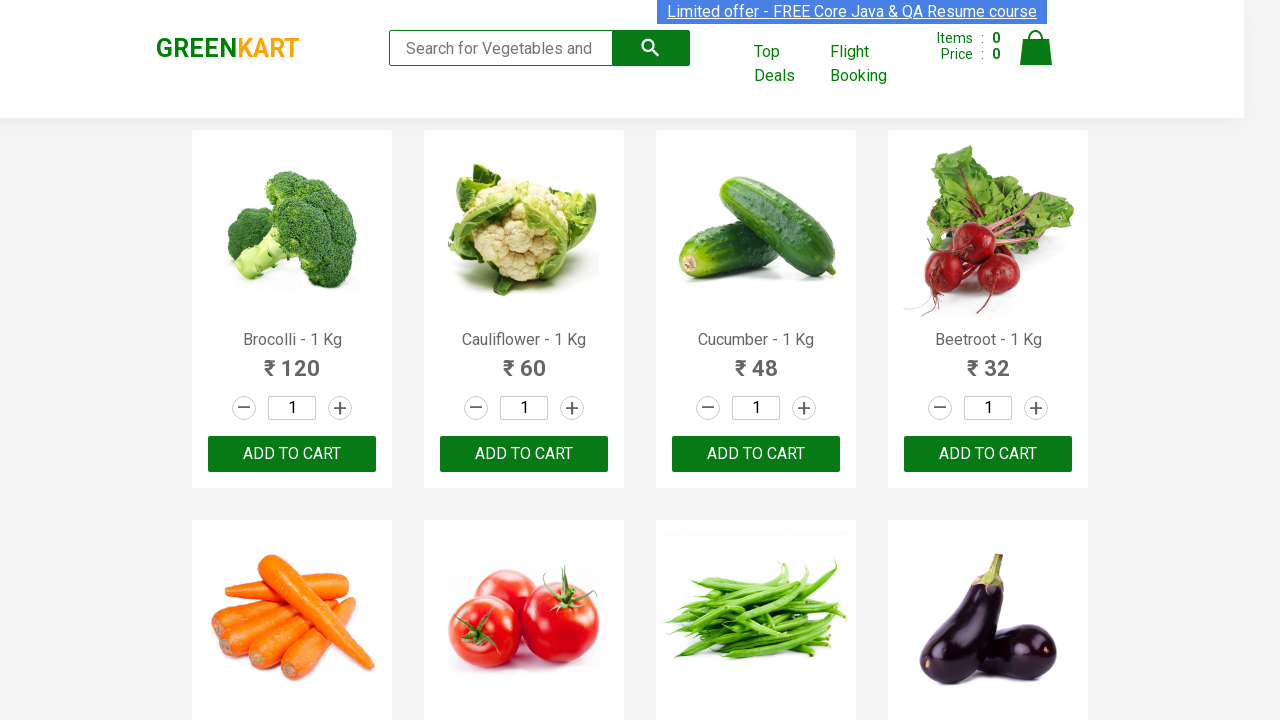